Tests search functionality by searching for "kot" and verifying all results contain the search term

Starting URL: http://www.99-bottles-of-beer.net/

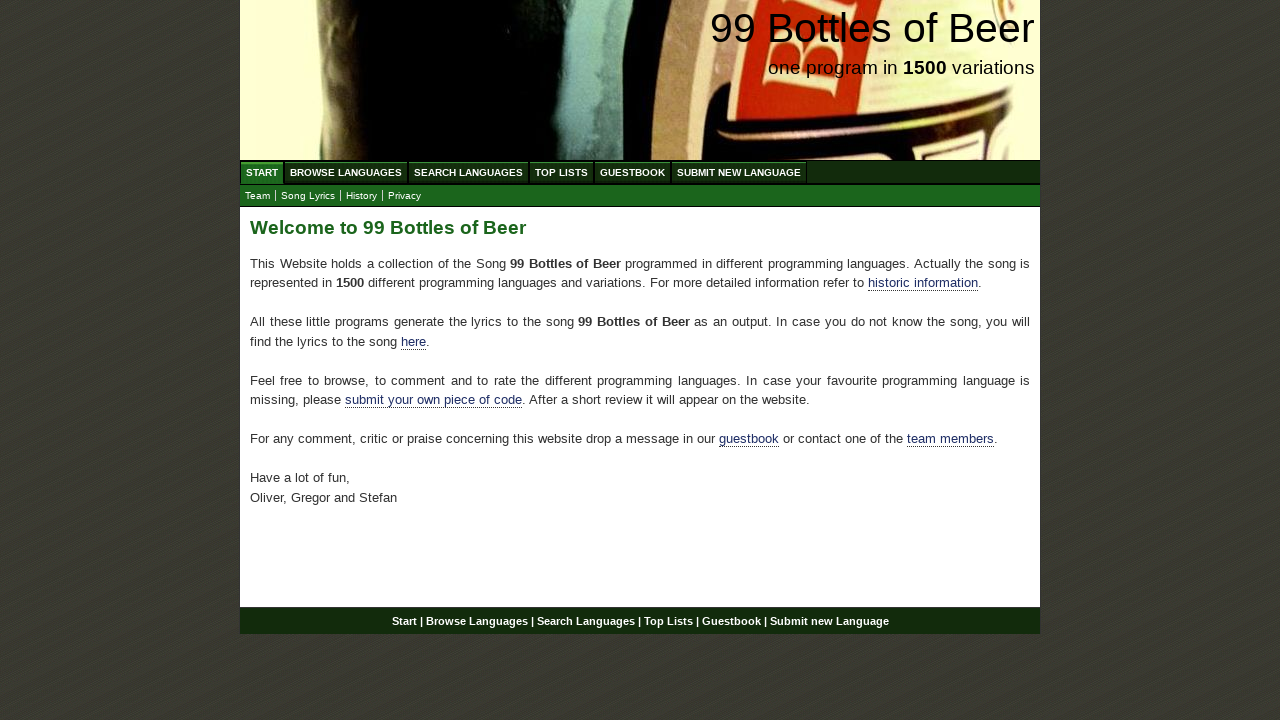

Clicked 'Search Languages' link at (468, 172) on xpath=//li/a[text()='Search Languages']
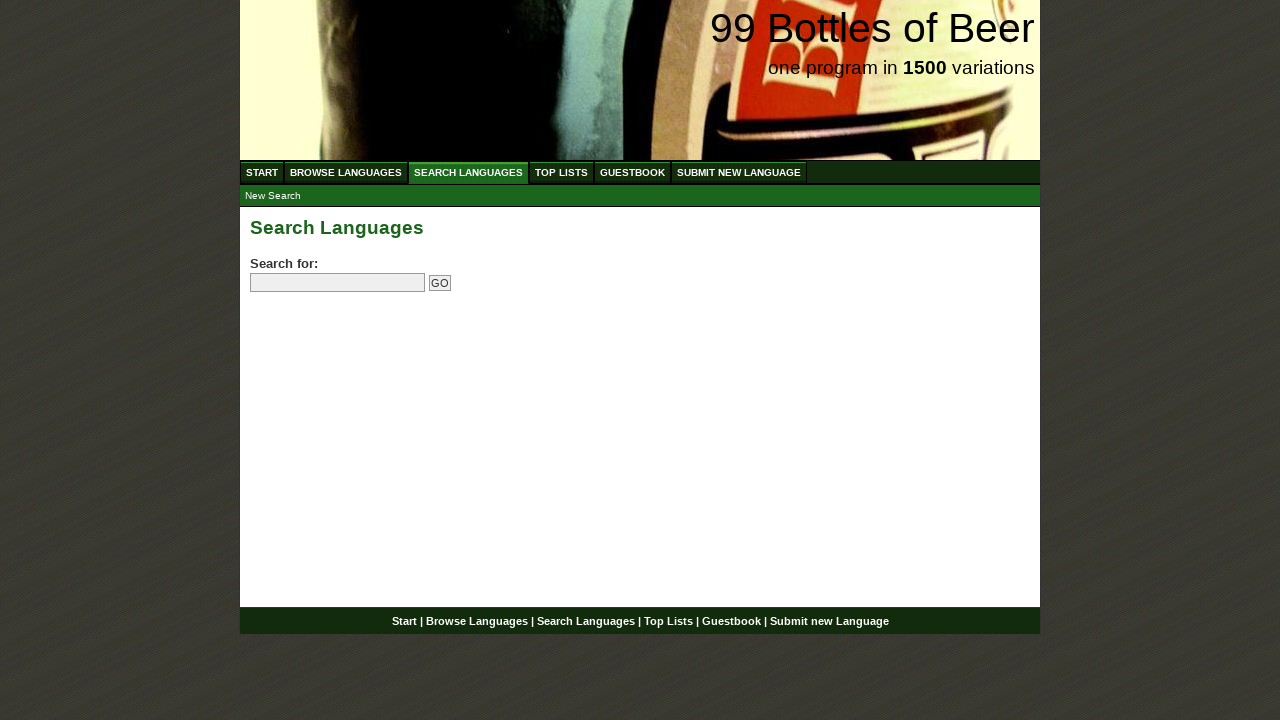

Filled search field with 'kot' on input[name='search']
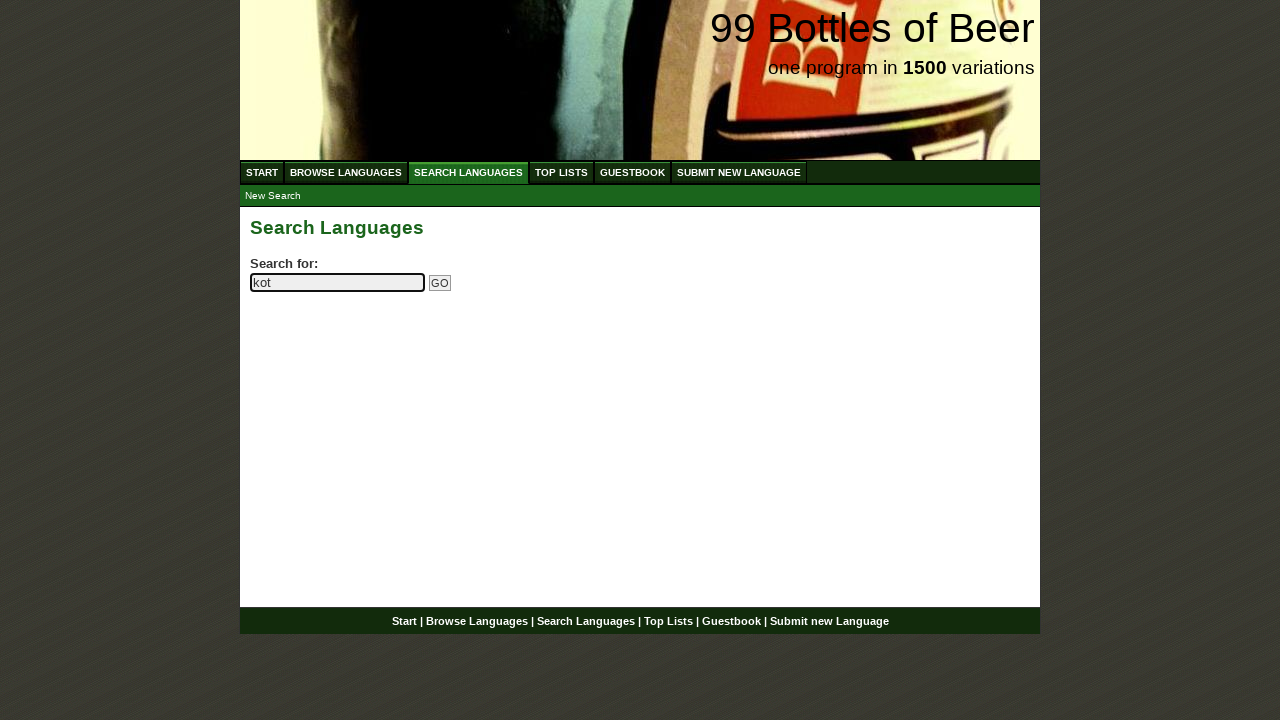

Clicked submit search button at (440, 283) on input[name='submitsearch']
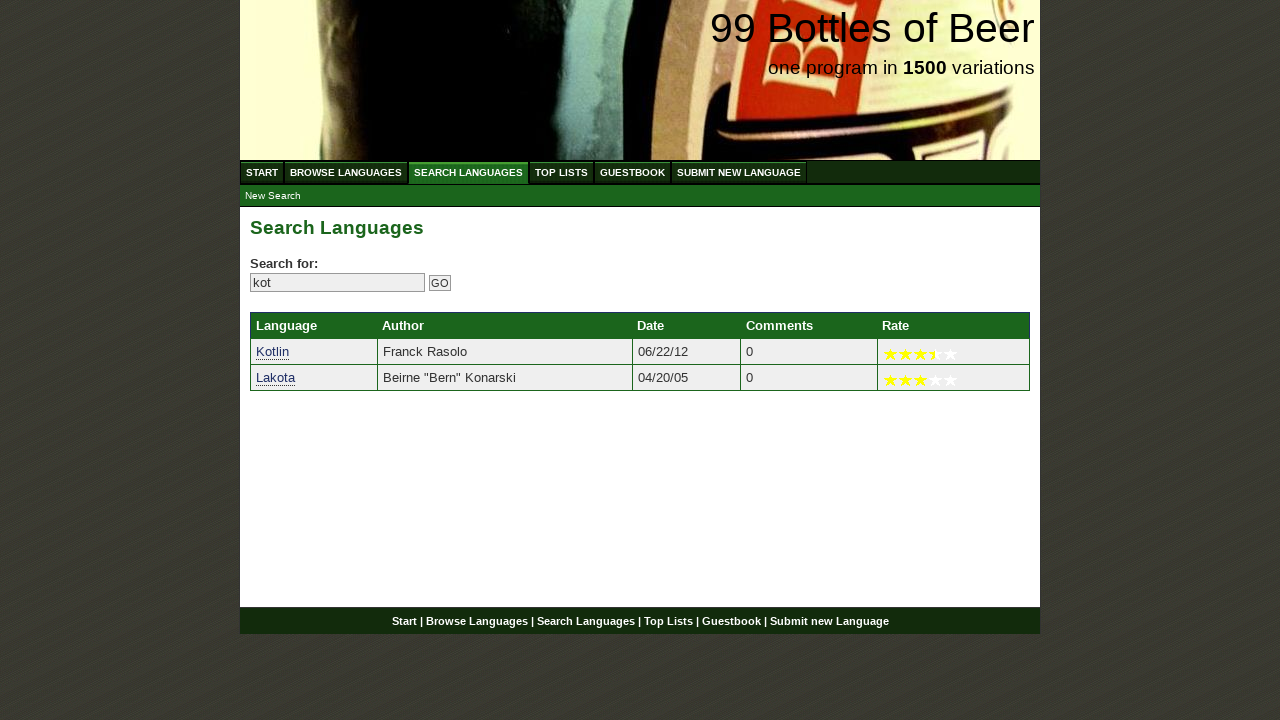

Search results loaded
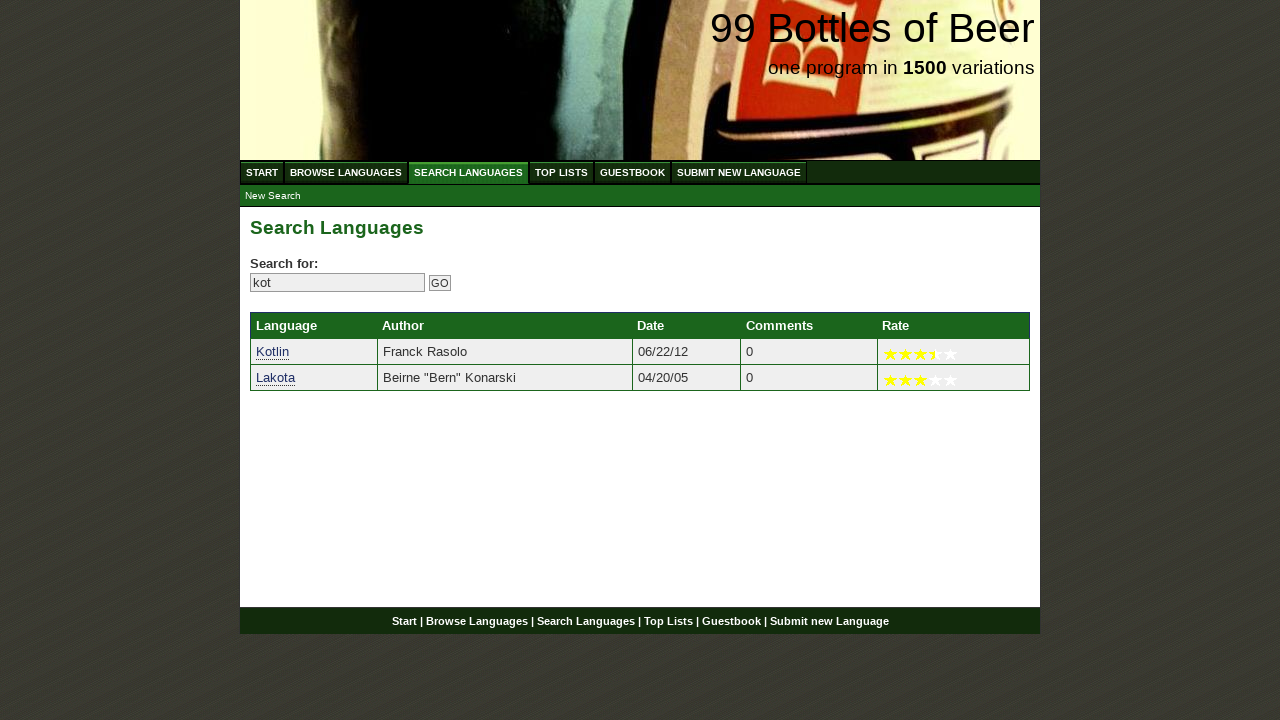

Retrieved all search result links
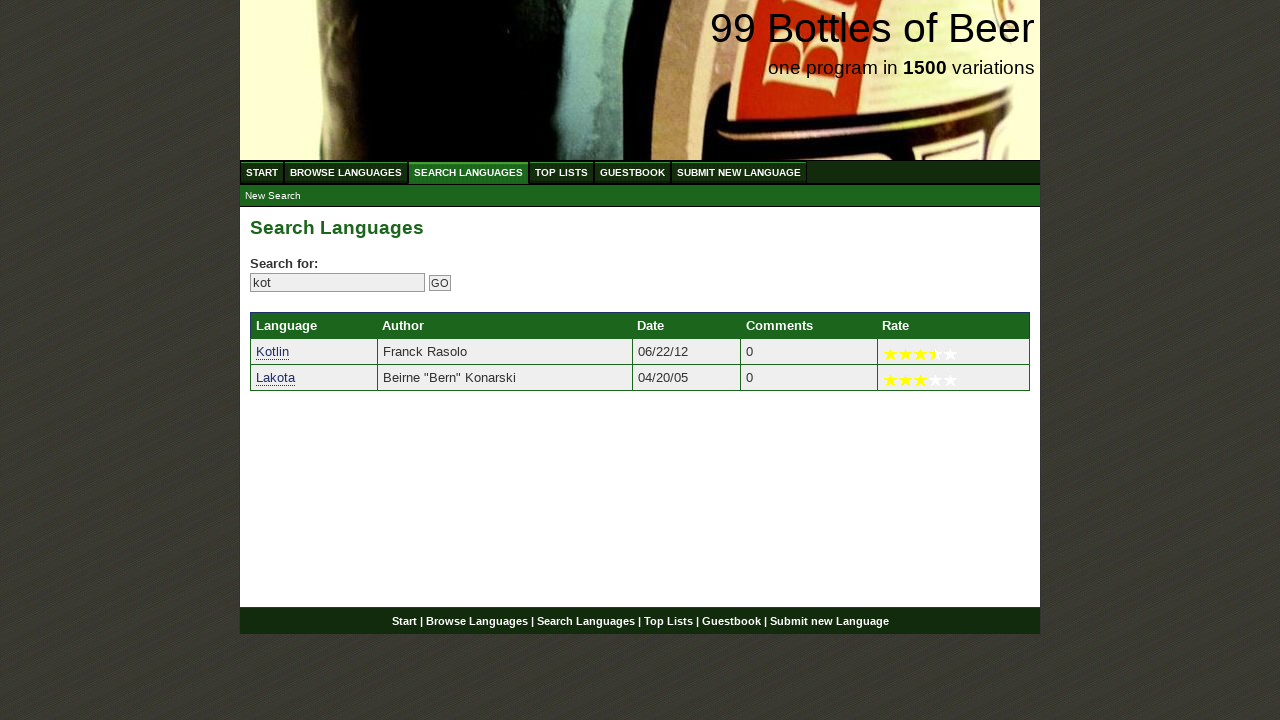

Verified search result 'Kotlin' contains 'kot'
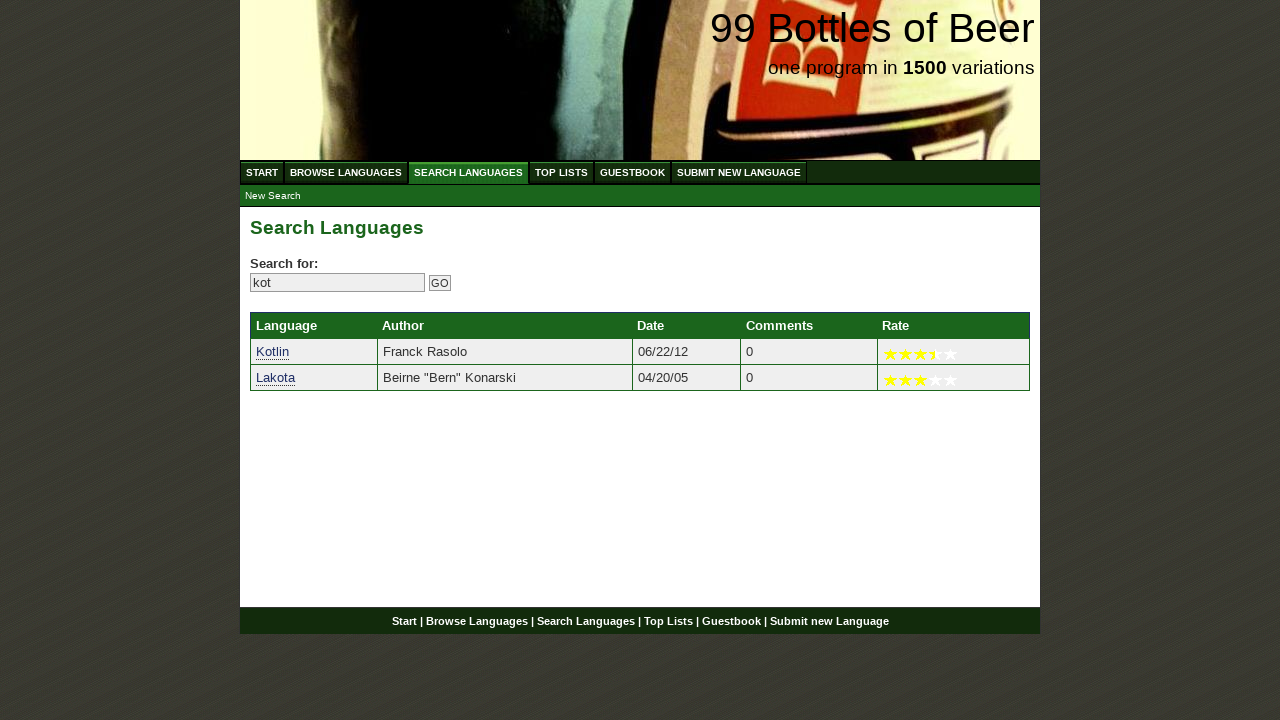

Verified search result 'Lakota' contains 'kot'
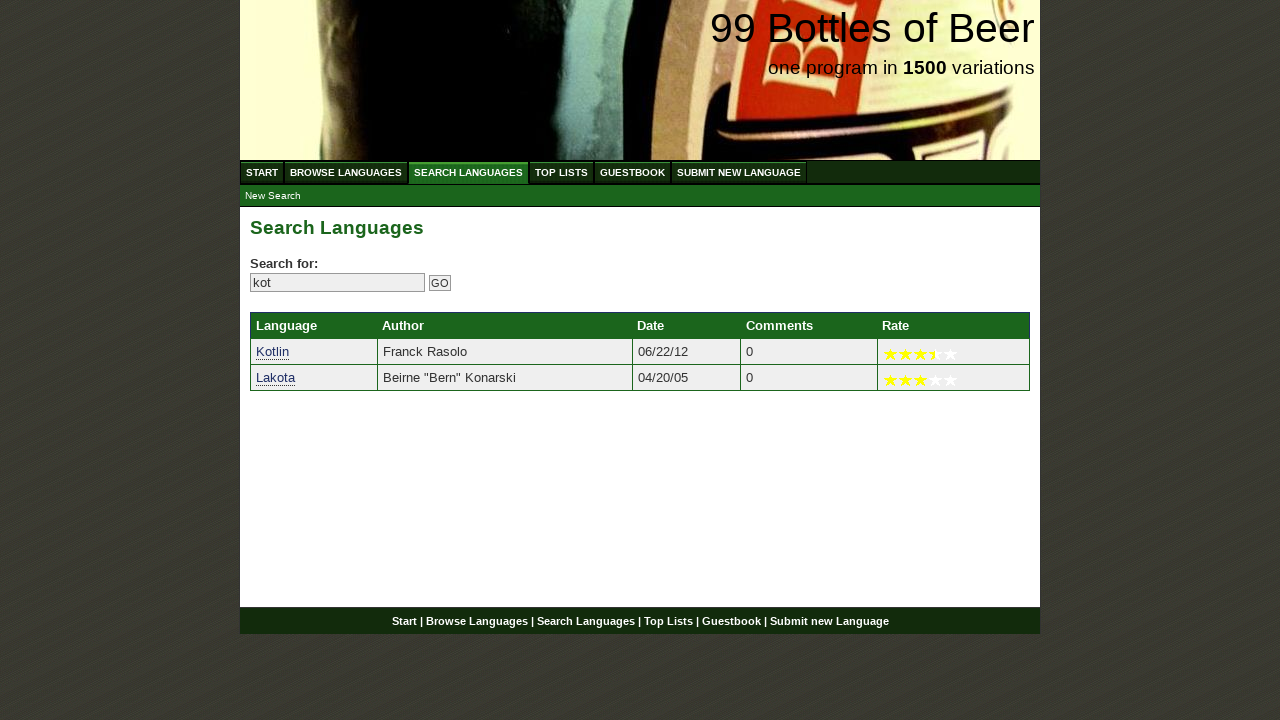

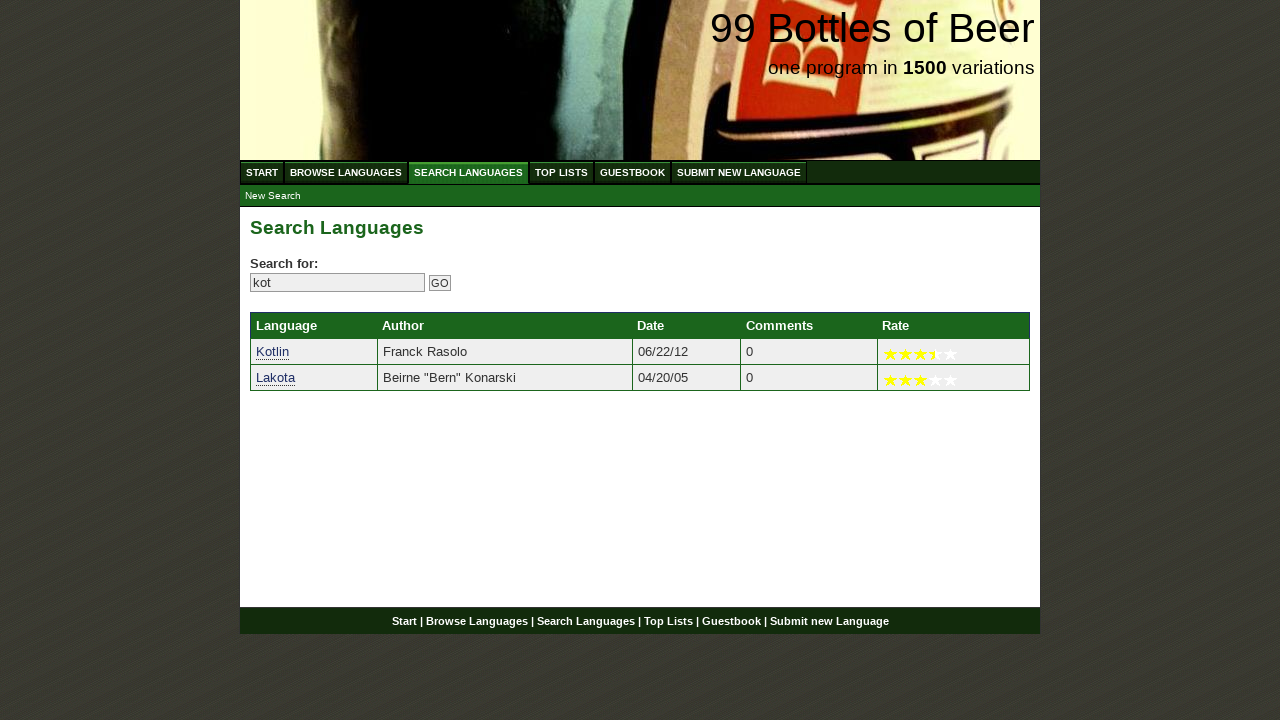